Tests opening a new browser tab, navigating to a different page in that tab, and verifying that two window handles exist.

Starting URL: https://the-internet.herokuapp.com/windows

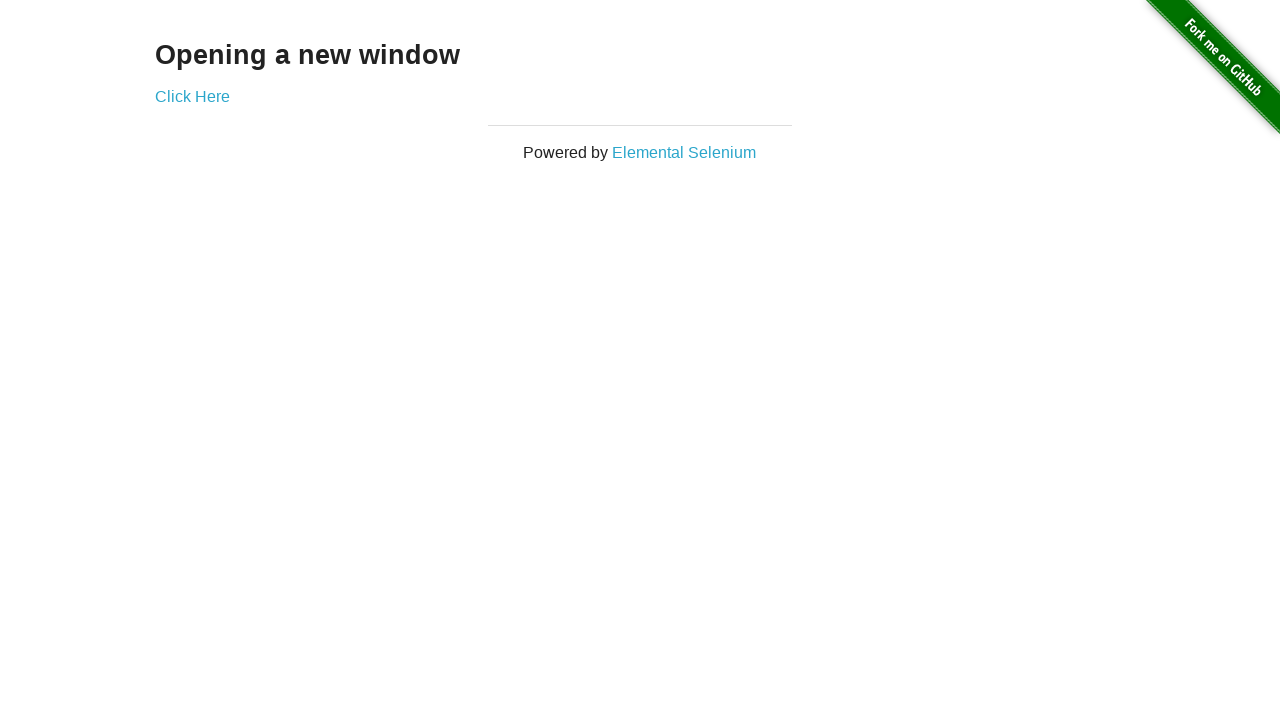

Opened a new browser tab
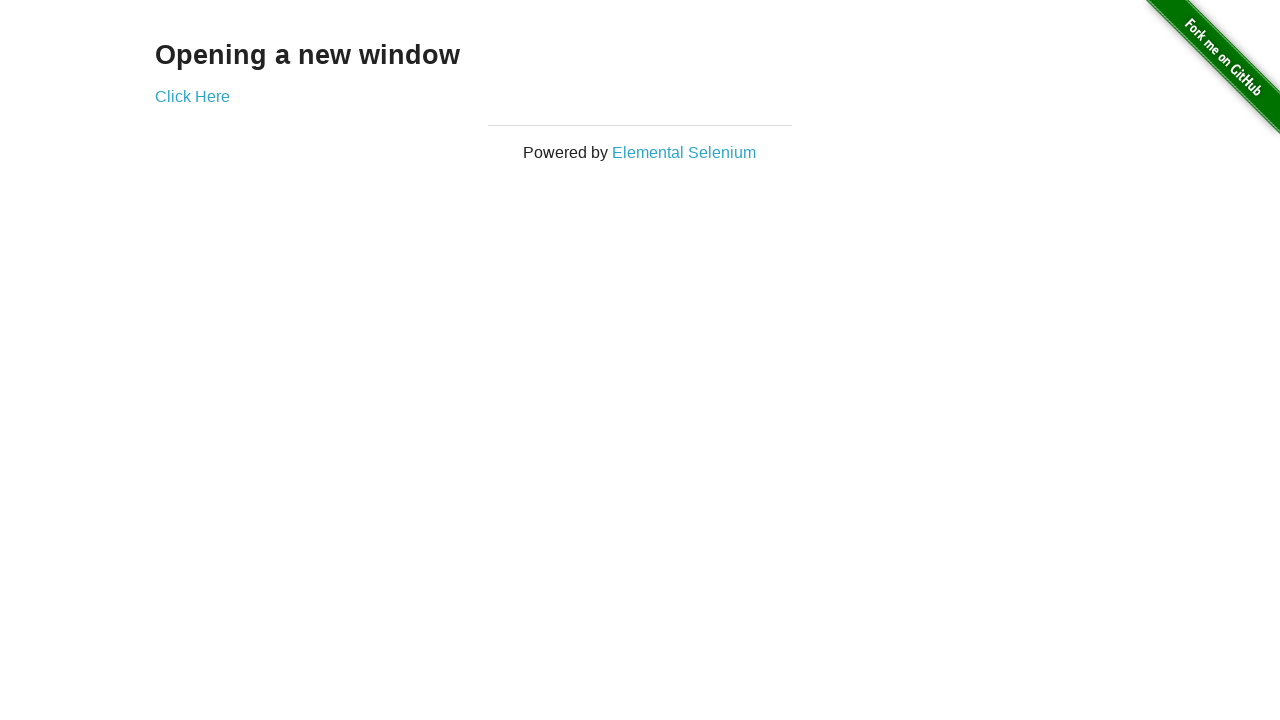

Navigated new tab to https://the-internet.herokuapp.com/typos
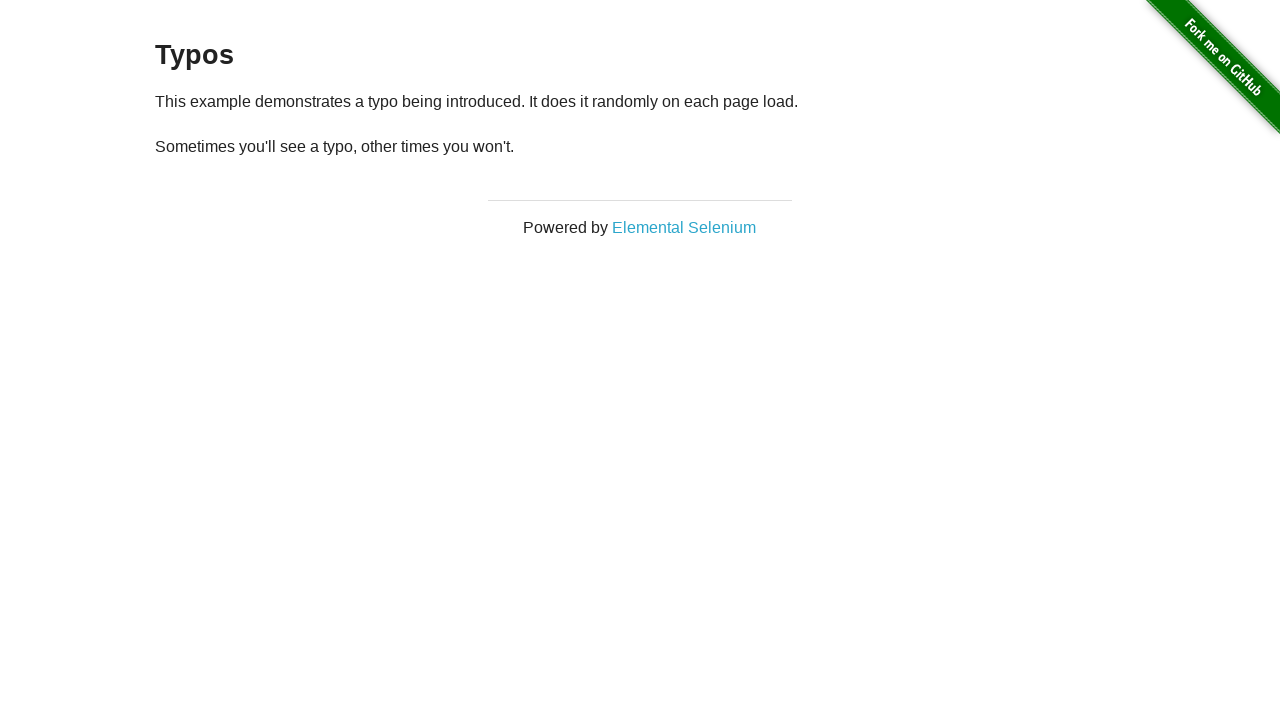

Verified that 2 window handles exist (2 pages open in context)
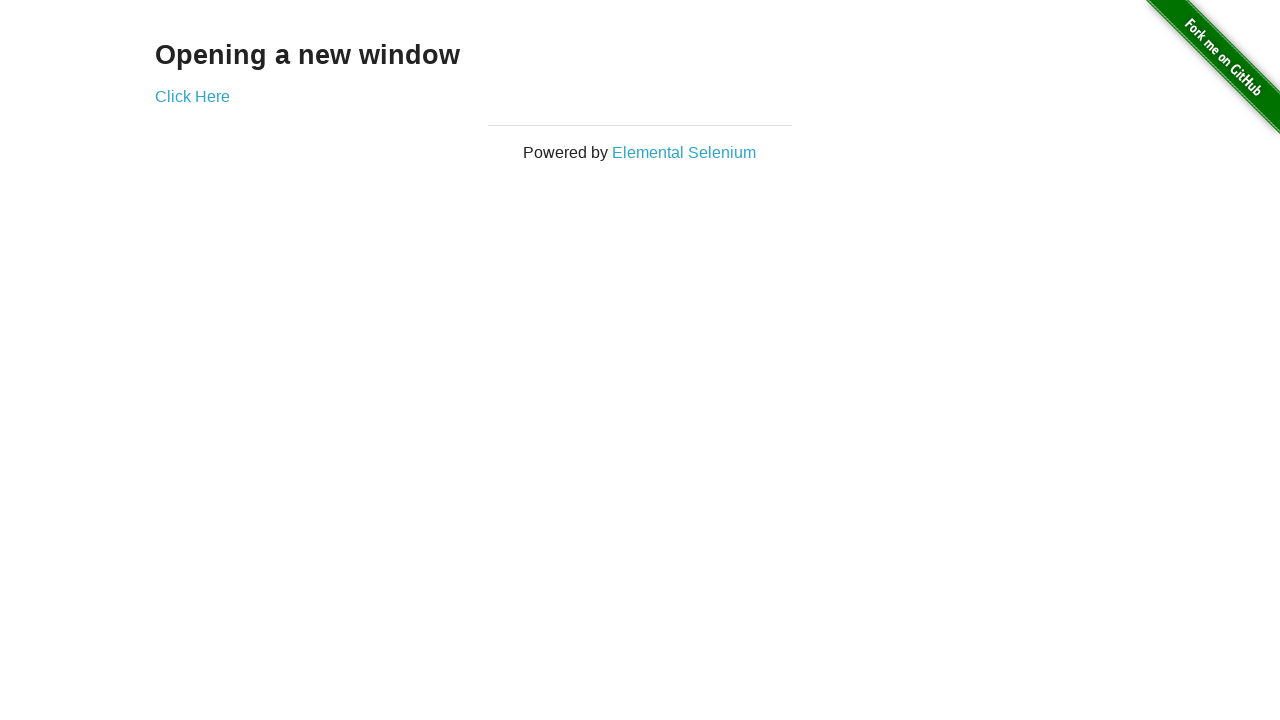

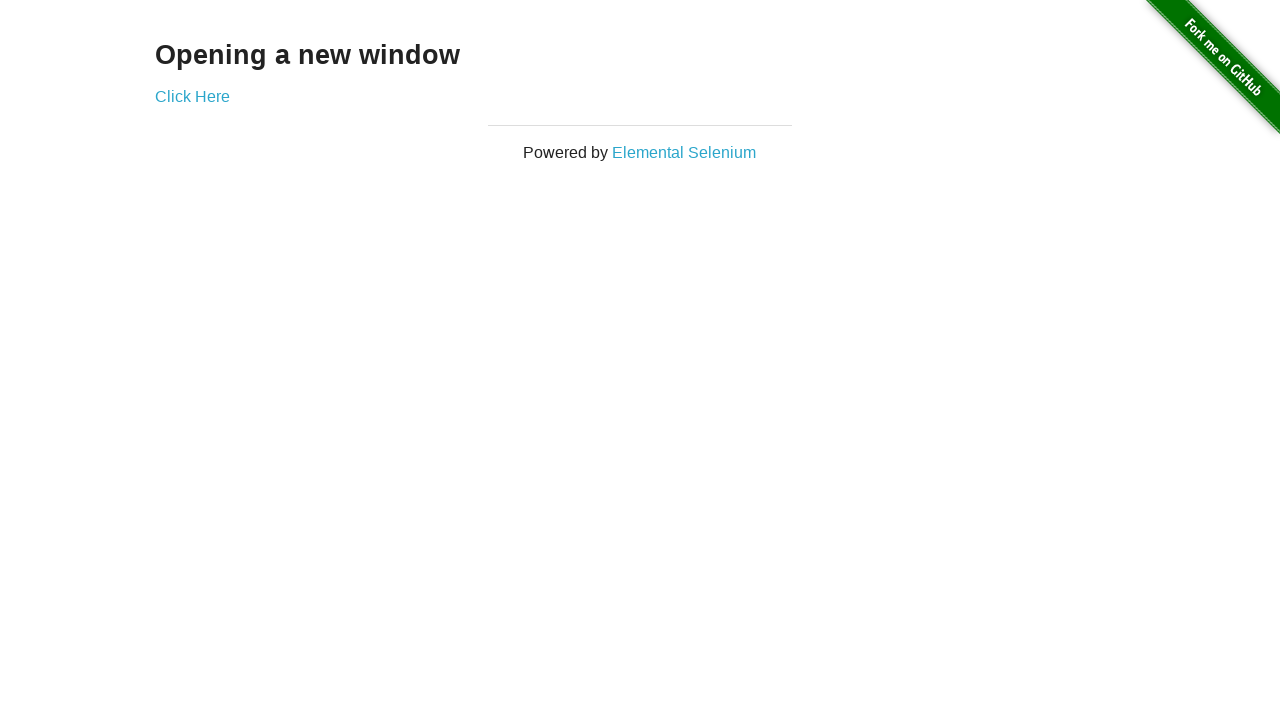